Tests jQuery UI drag and drop functionality by dragging an element and dropping it onto a target area

Starting URL: https://jqueryui.com/droppable/

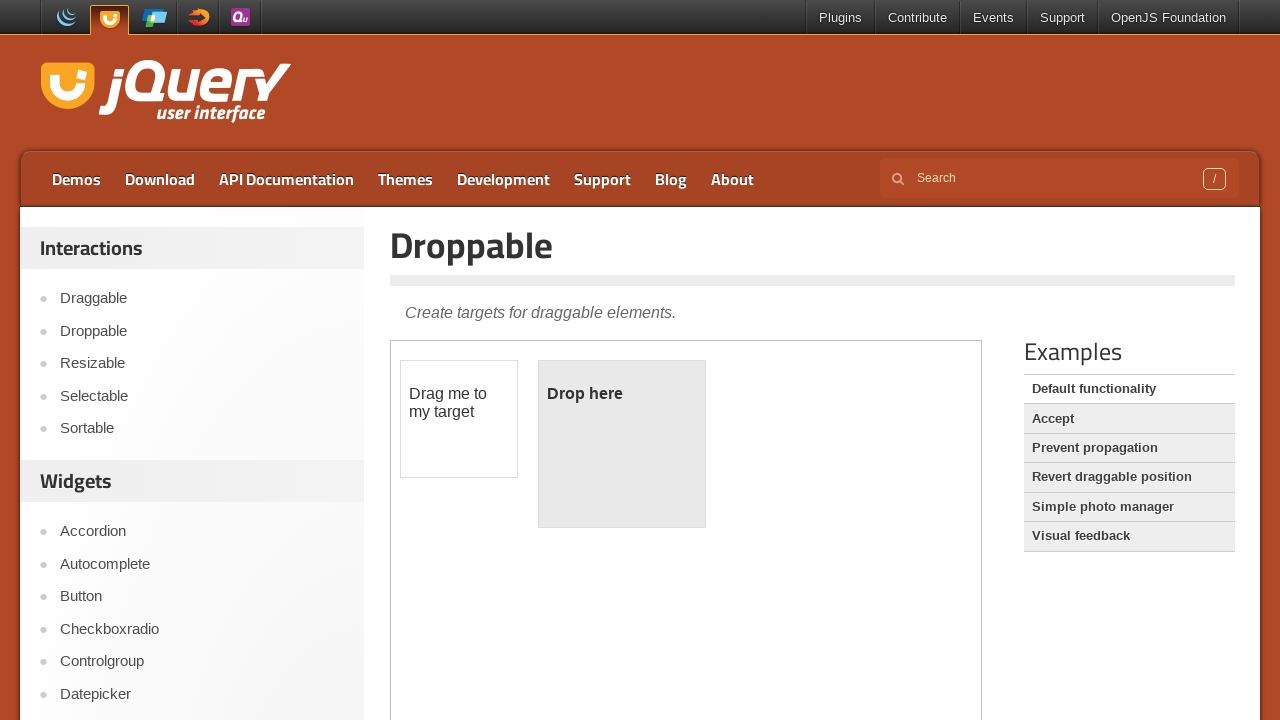

Located the first iframe containing the drag and drop demo
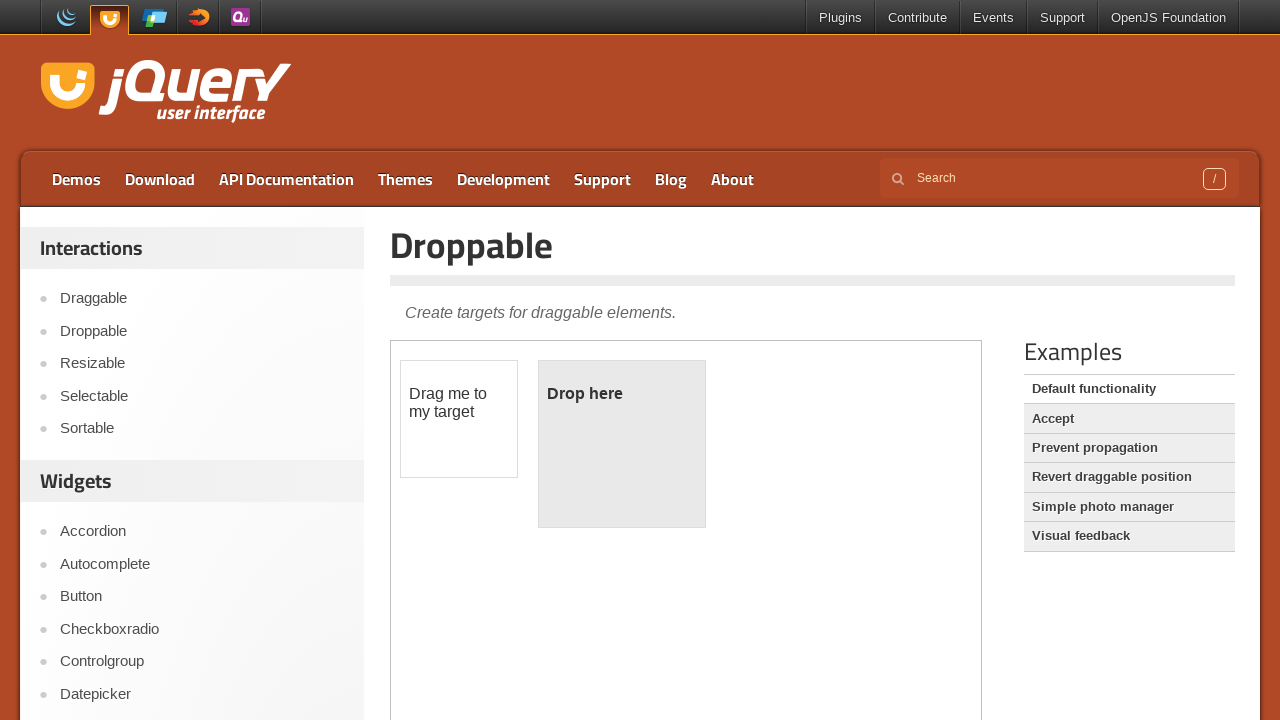

Located the draggable element with id 'draggable'
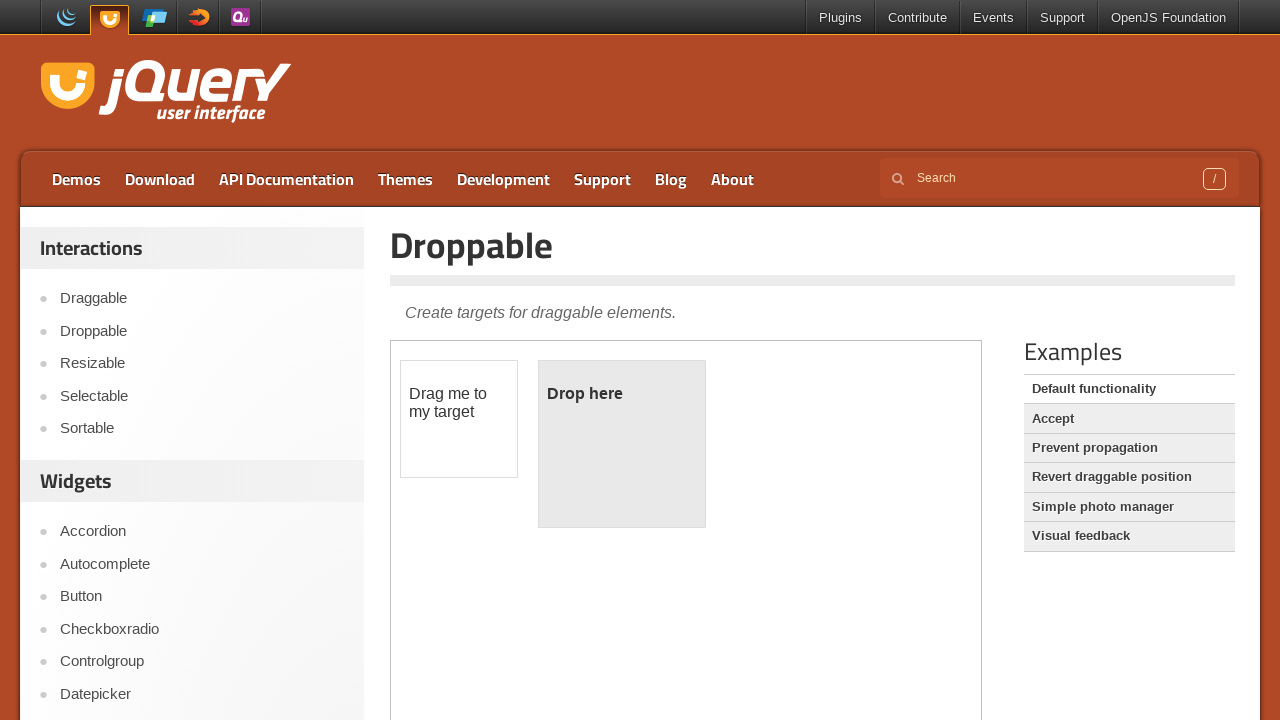

Located the droppable target element with id 'droppable'
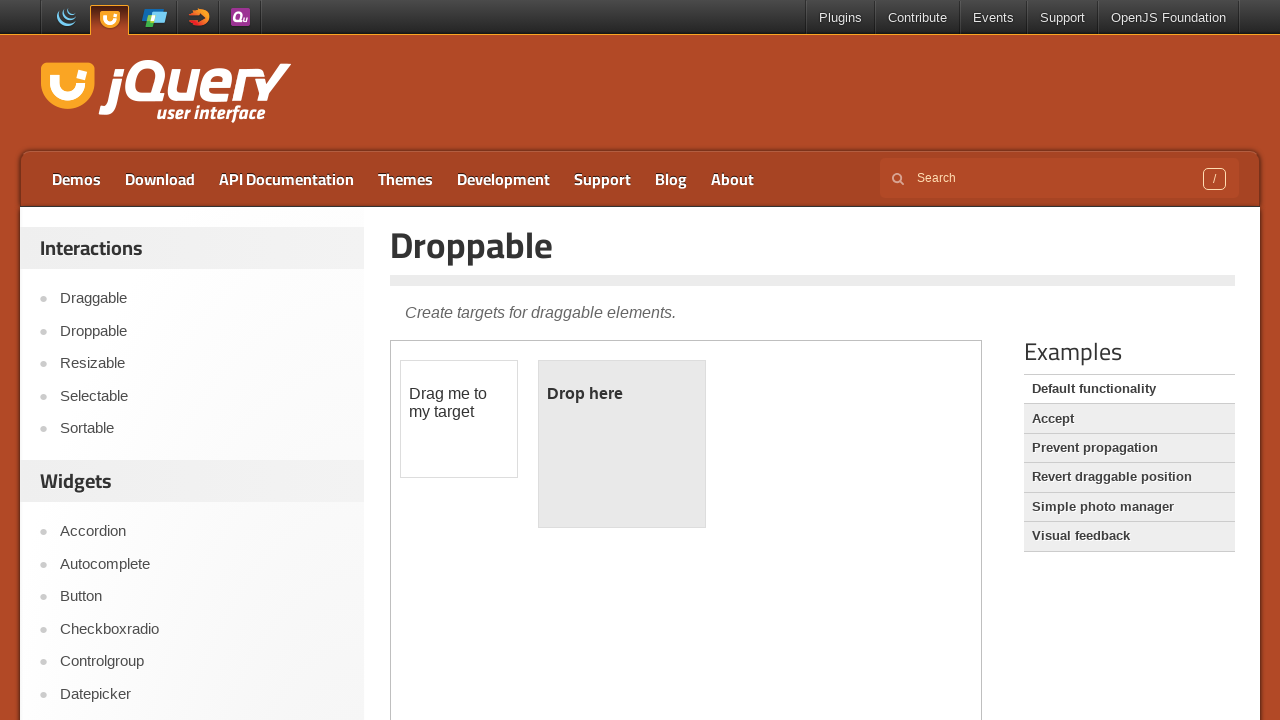

Dragged the draggable element and dropped it onto the droppable target at (622, 444)
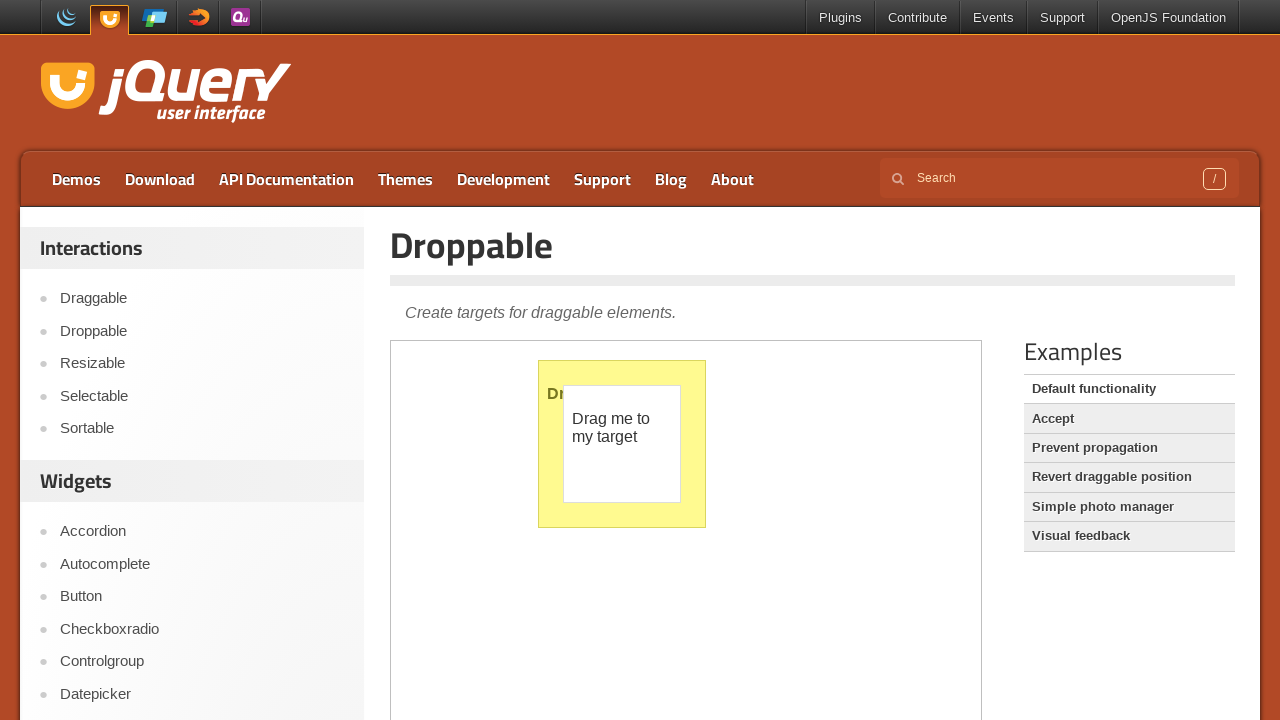

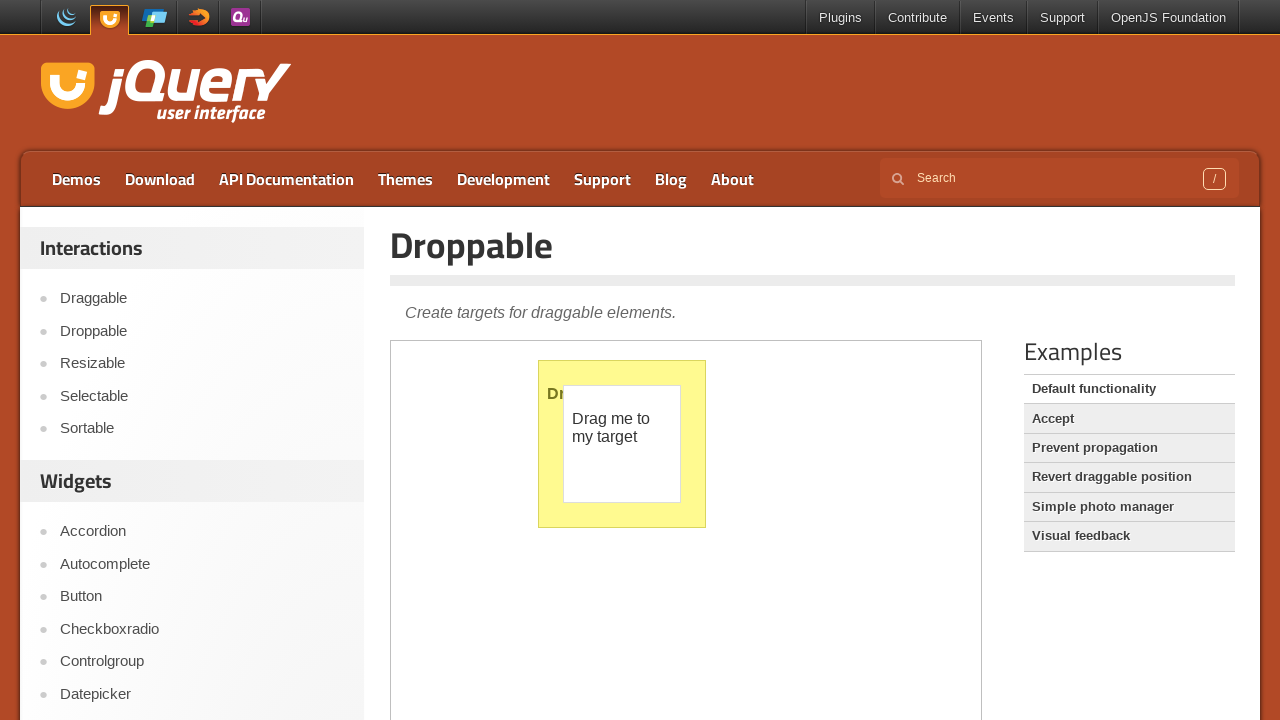